Tests drag and drop functionality by dragging element A to container B and then back to container A, verifying element positions after each operation.

Starting URL: https://the-internet.herokuapp.com/drag_and_drop

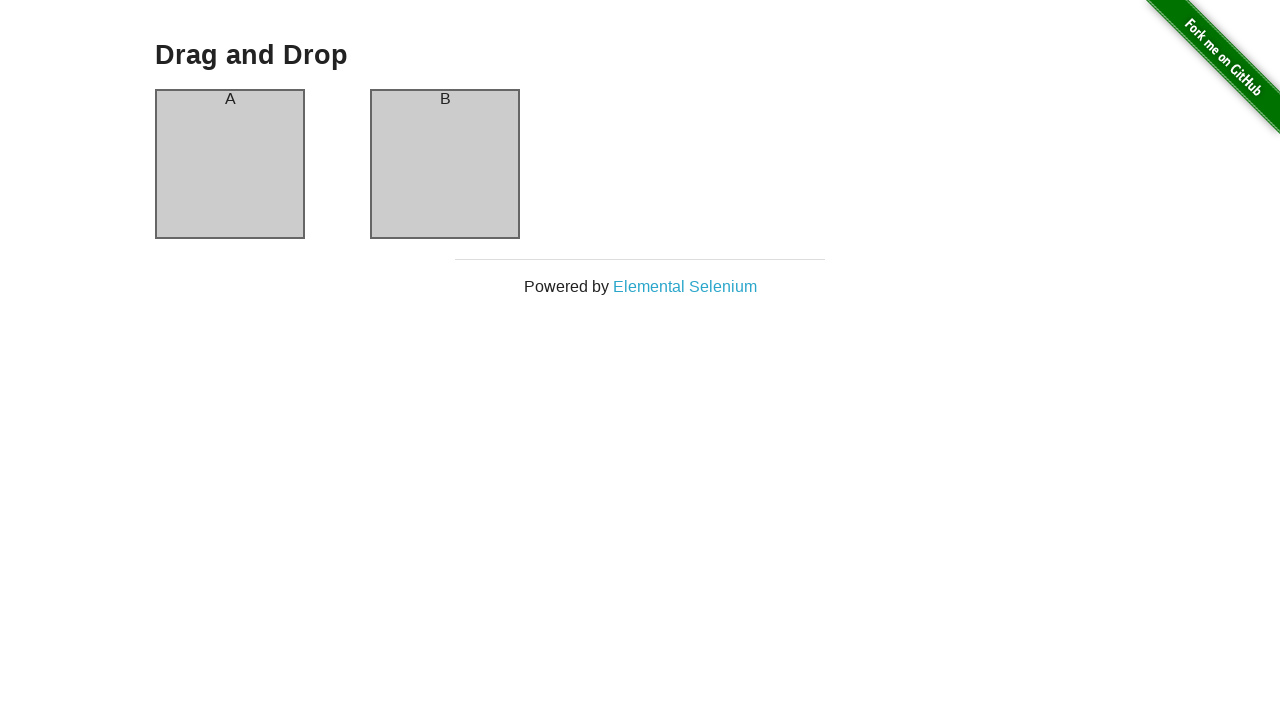

Waited for drag and drop header to load
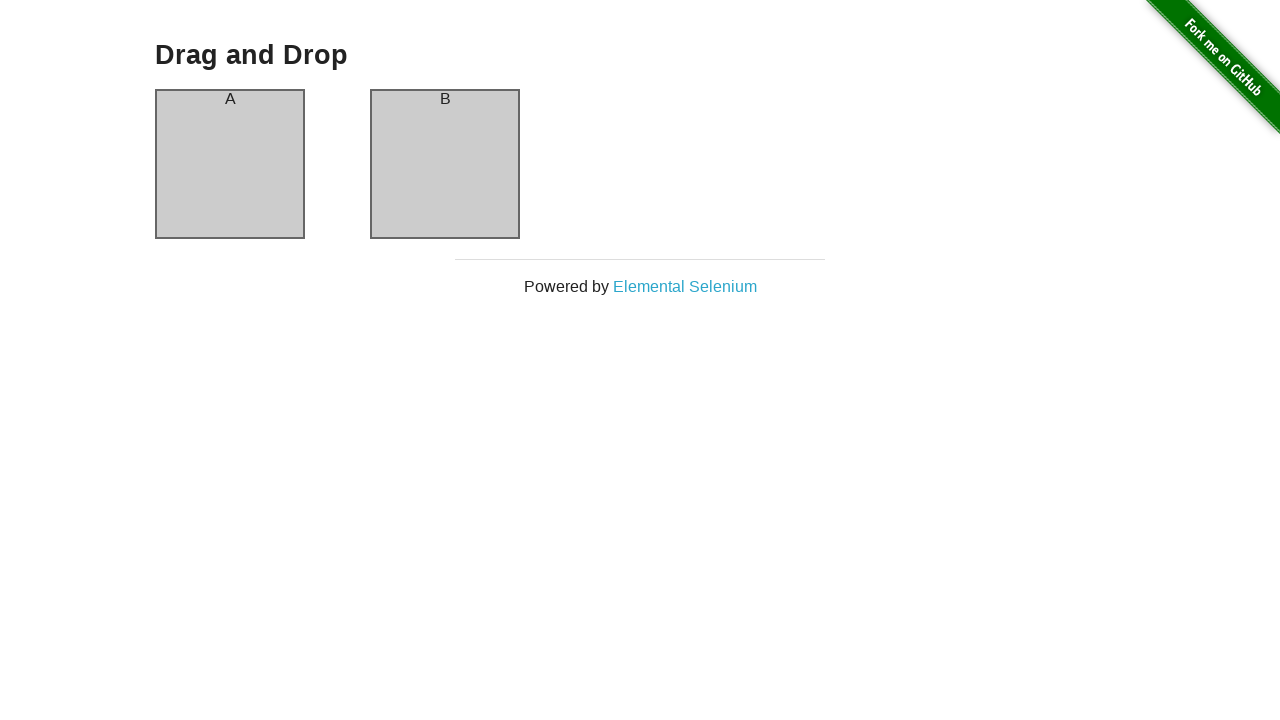

Verified column A header is visible
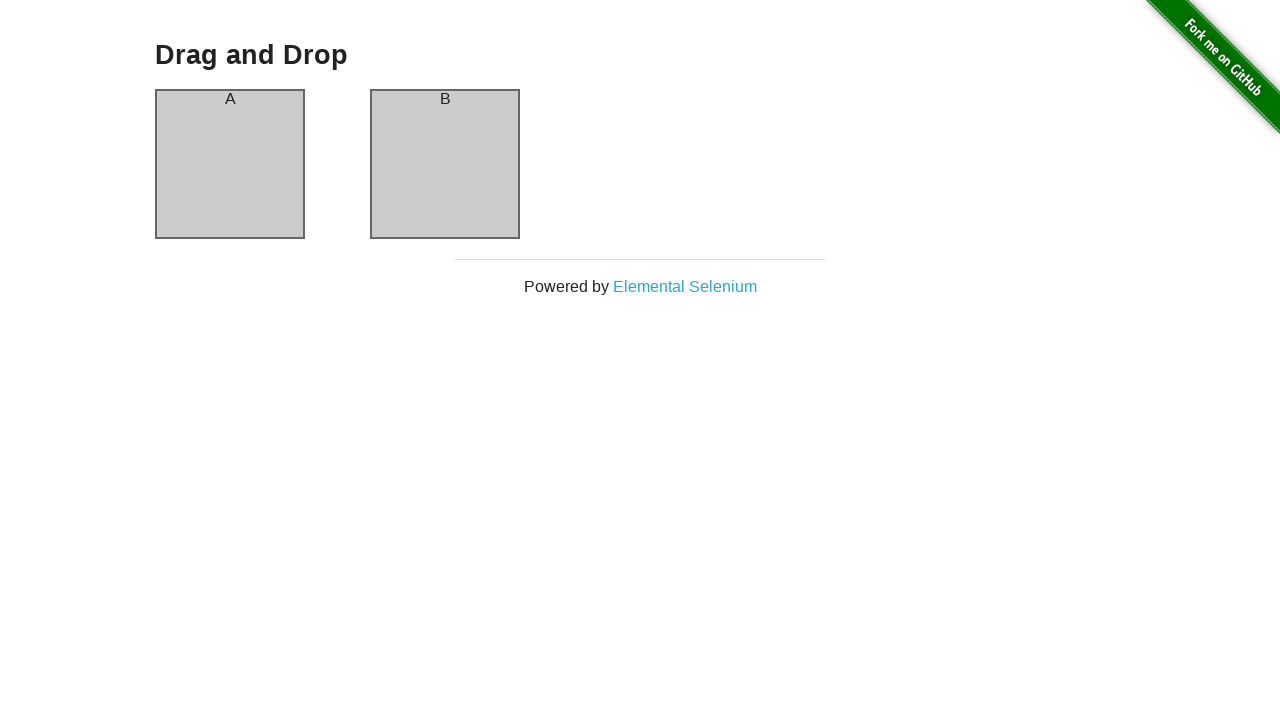

Verified column B header is visible
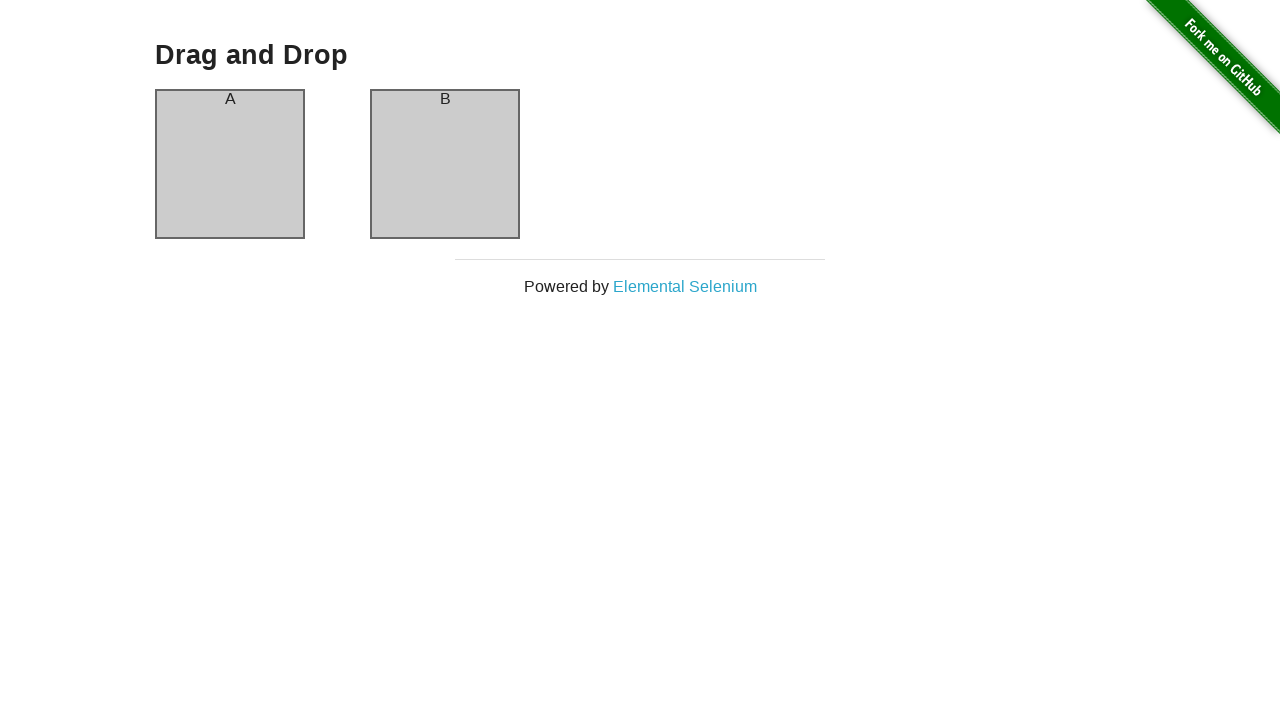

Dragged element A from column A to column B at (445, 164)
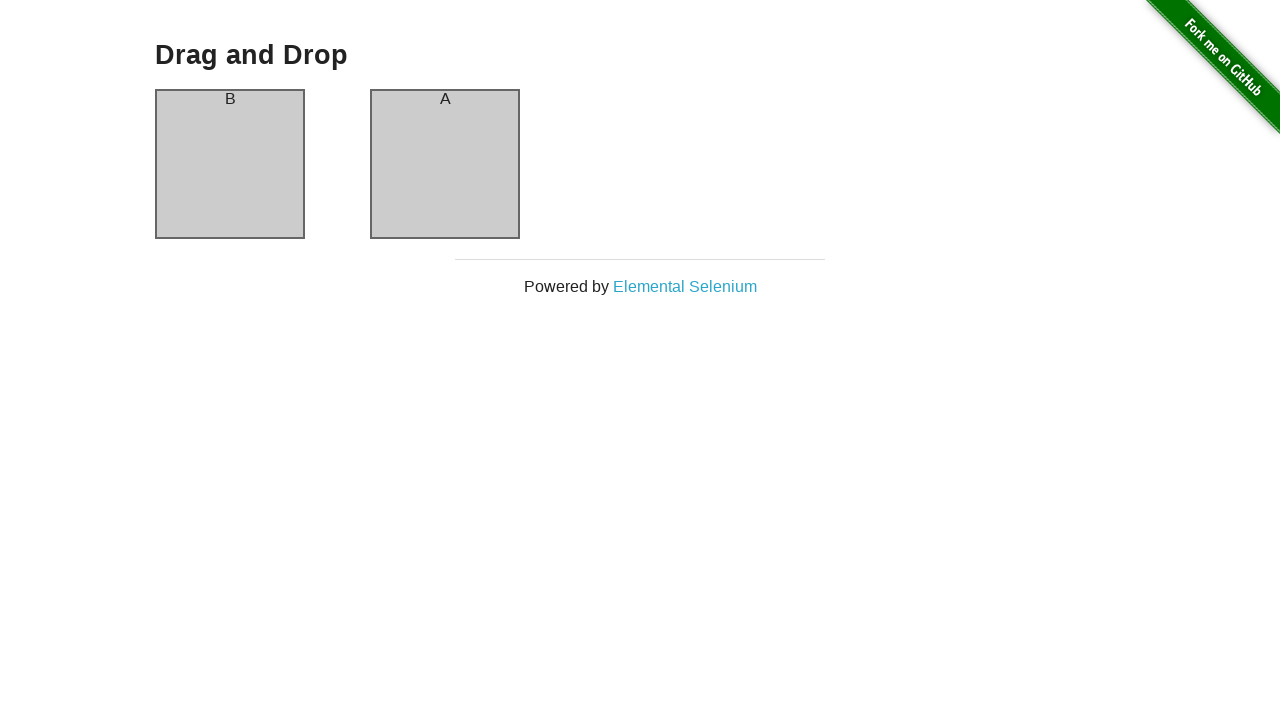

Waited 500ms for elements to settle after drag
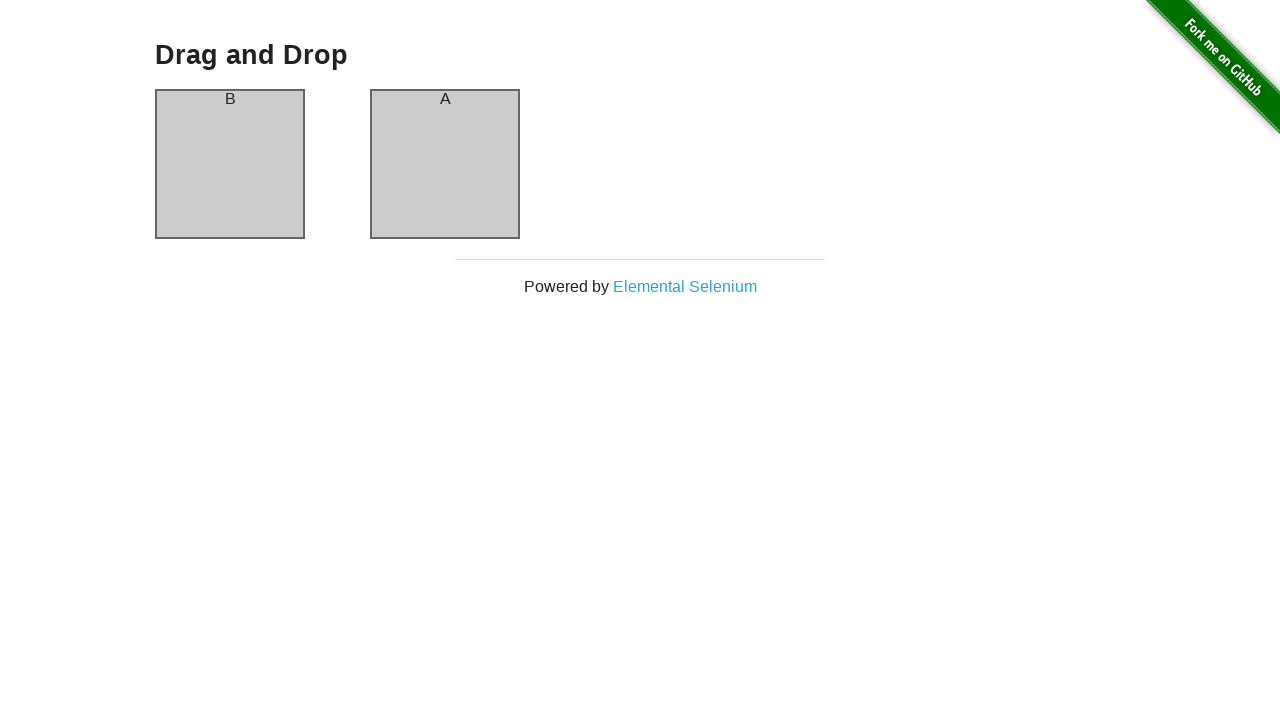

Dragged element back from column B to column A at (230, 164)
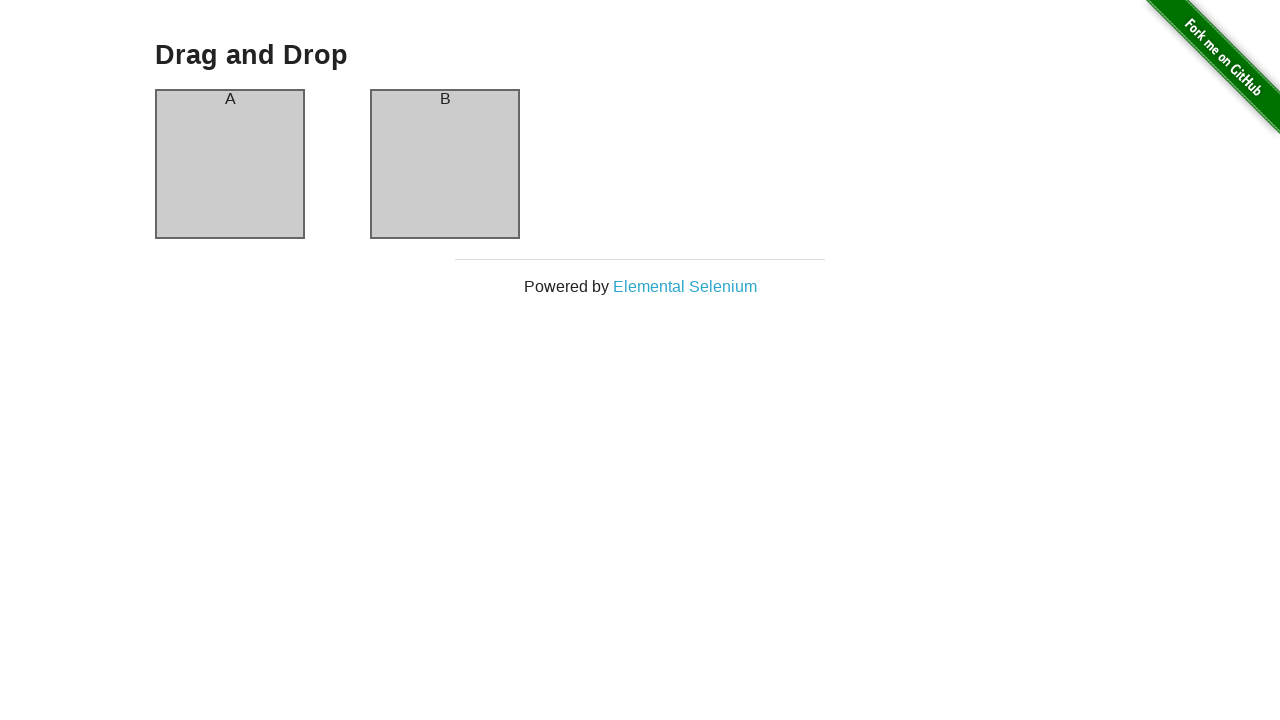

Verified column A header is visible after drag back
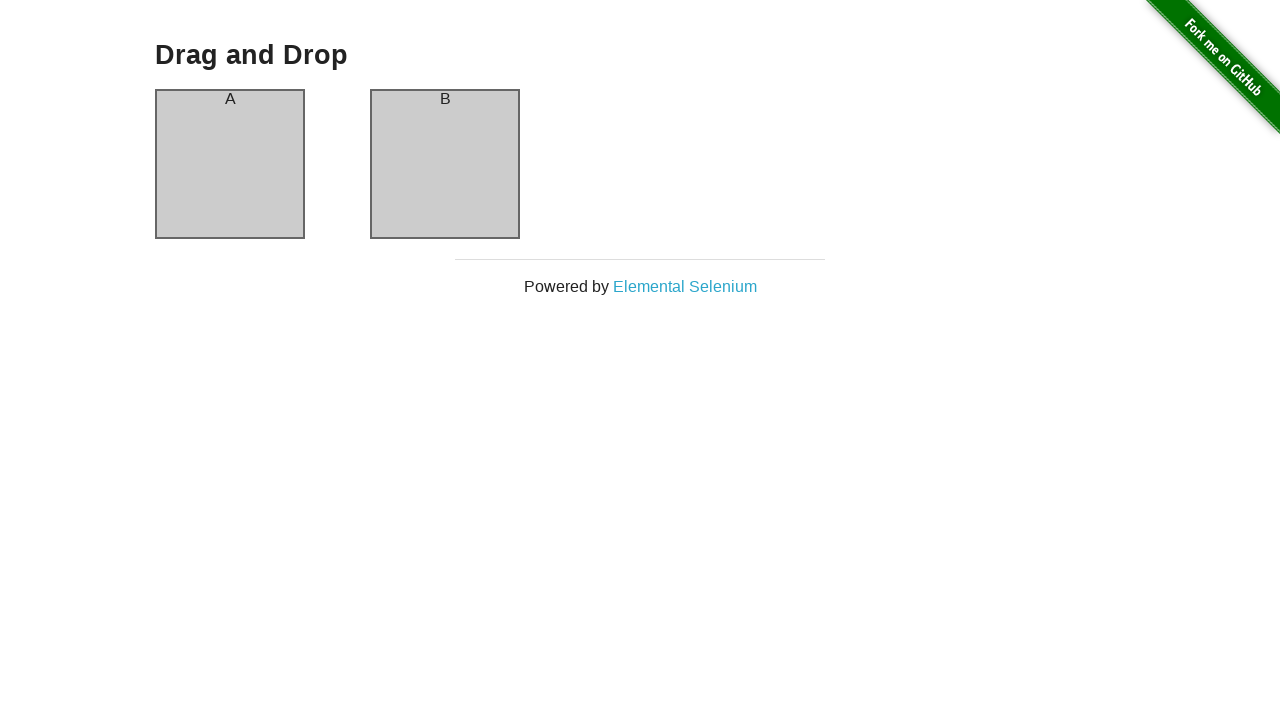

Verified column B header is visible after drag back
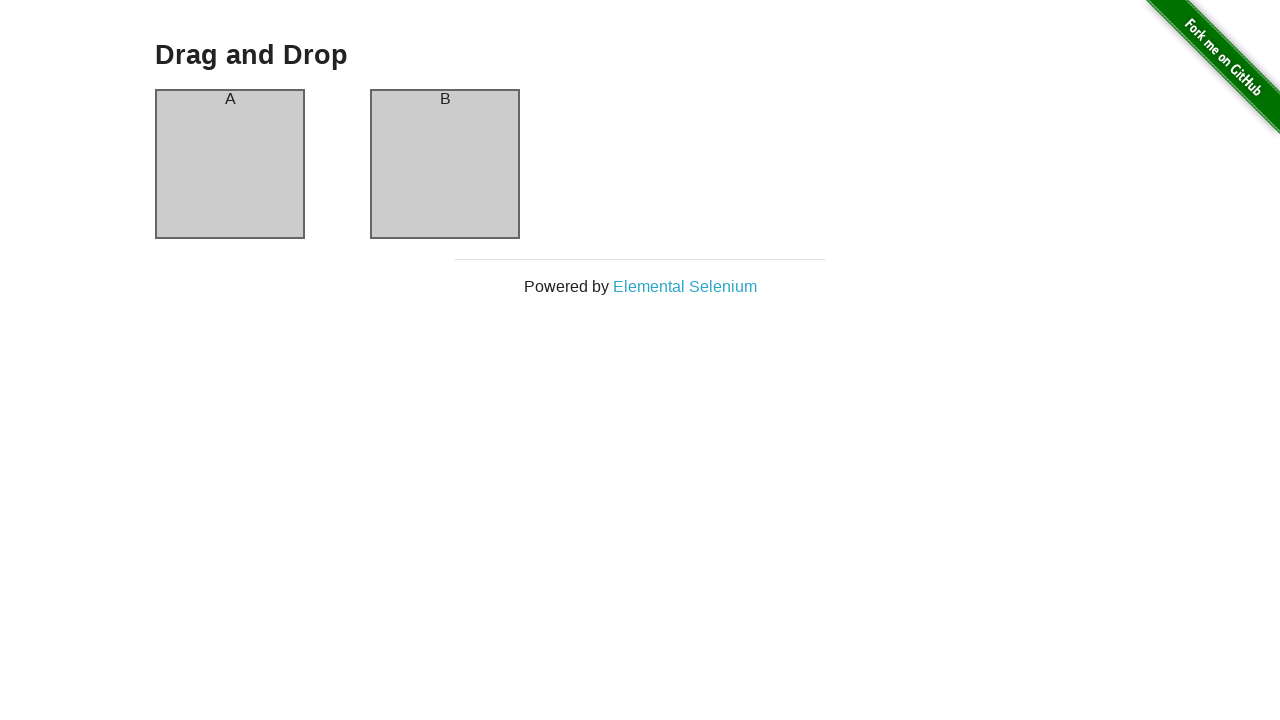

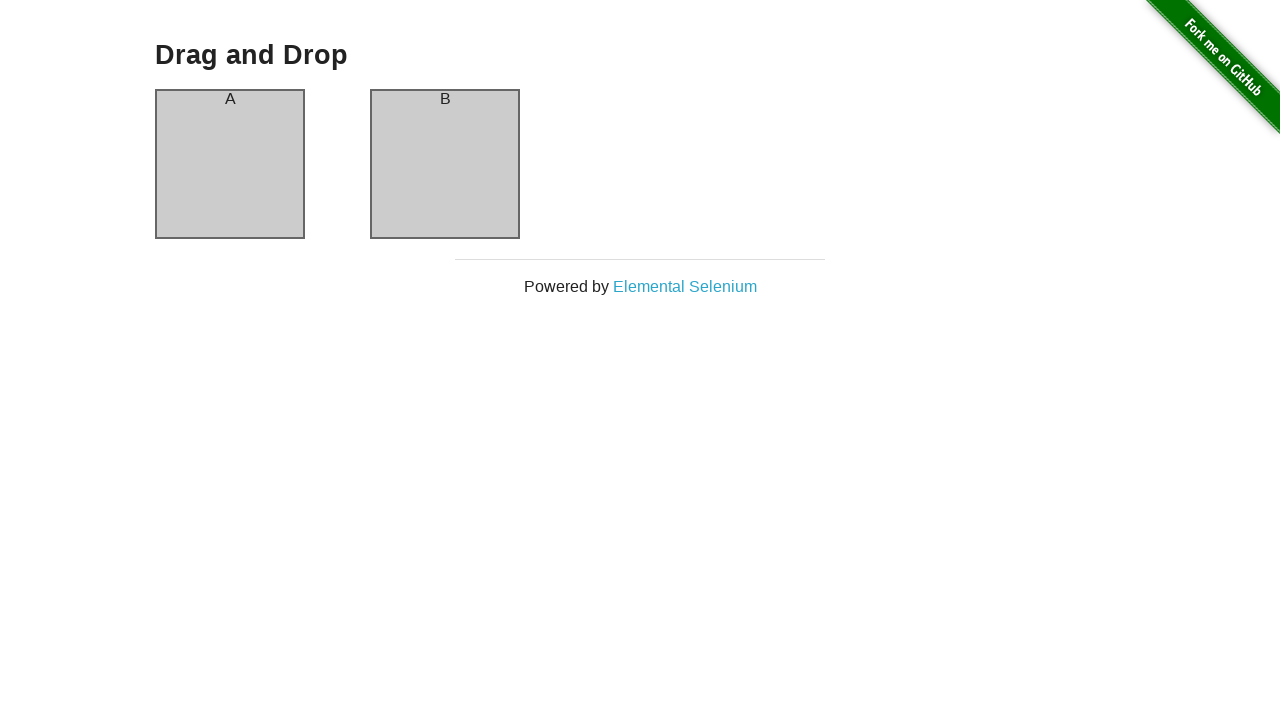